Tests the registration form flow on phptravels.org by navigating to the registration page and filling out all form fields including name, email, phone number with country selection, company name, and country.

Starting URL: https://phptravels.org/

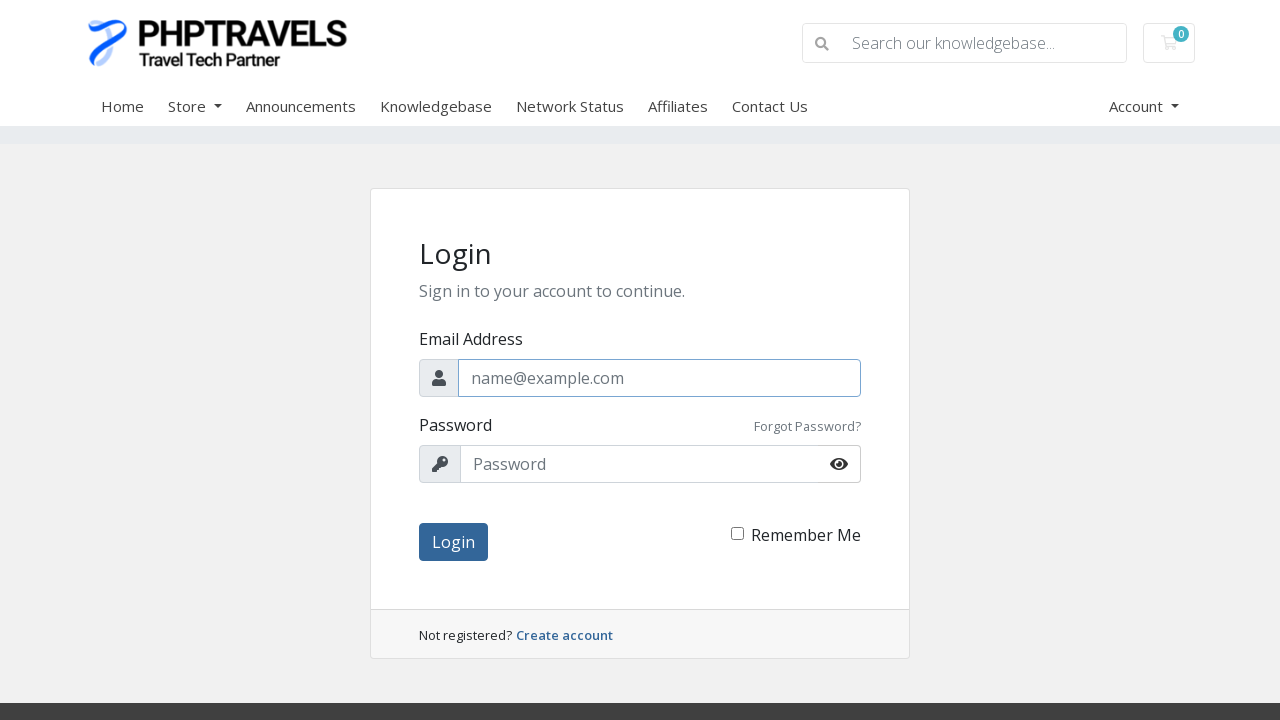

Clicked registration/signup link at (564, 635) on a.small.font-weight-bold
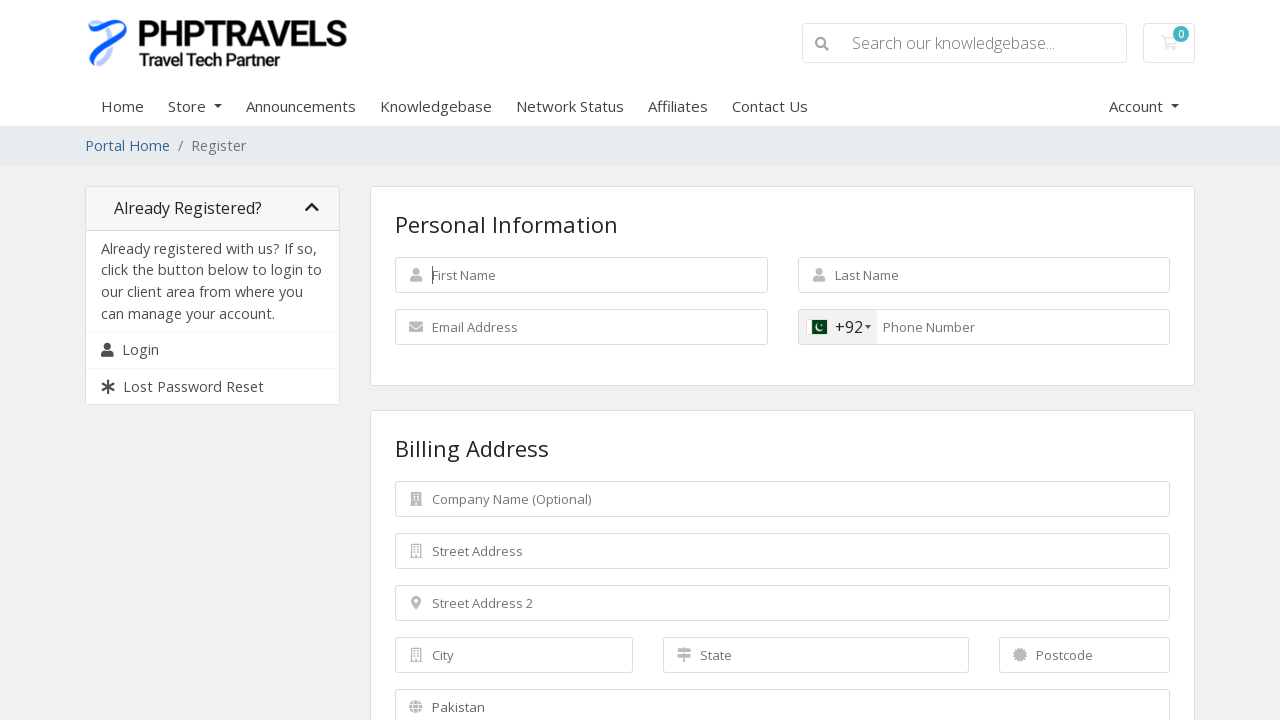

Registration form loaded
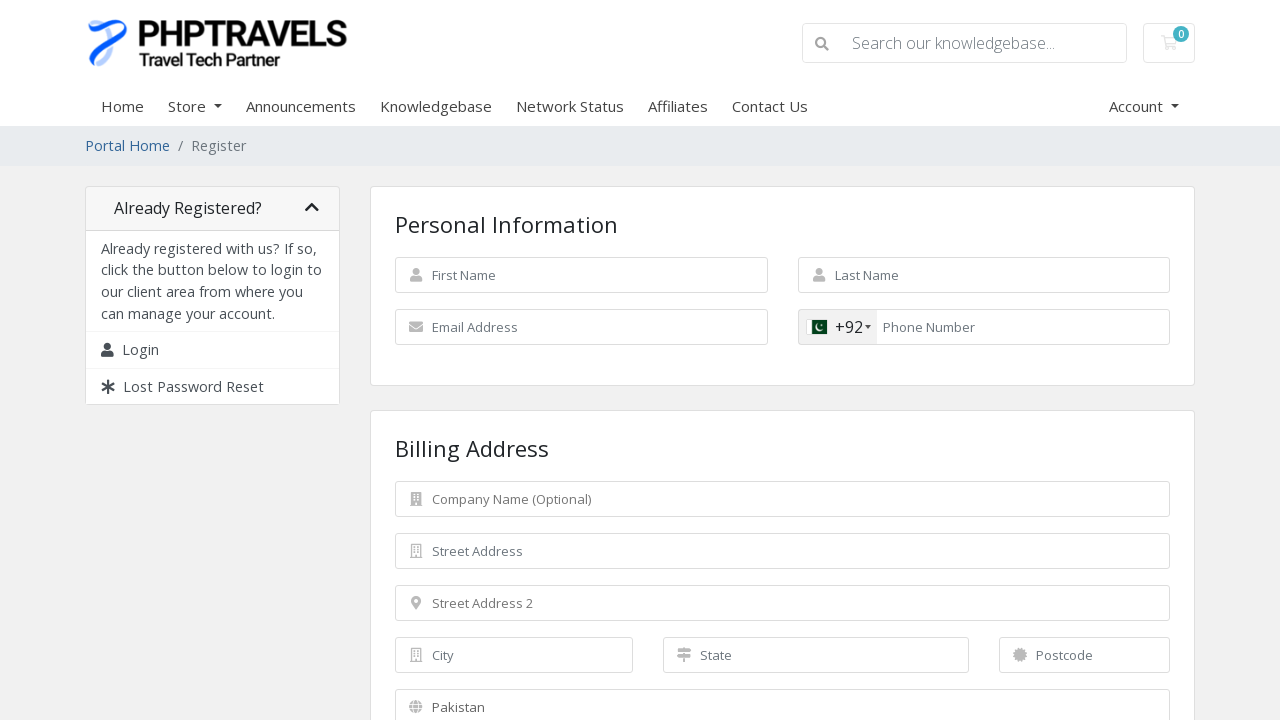

Filled first name field with 'John' on input[name='firstname']
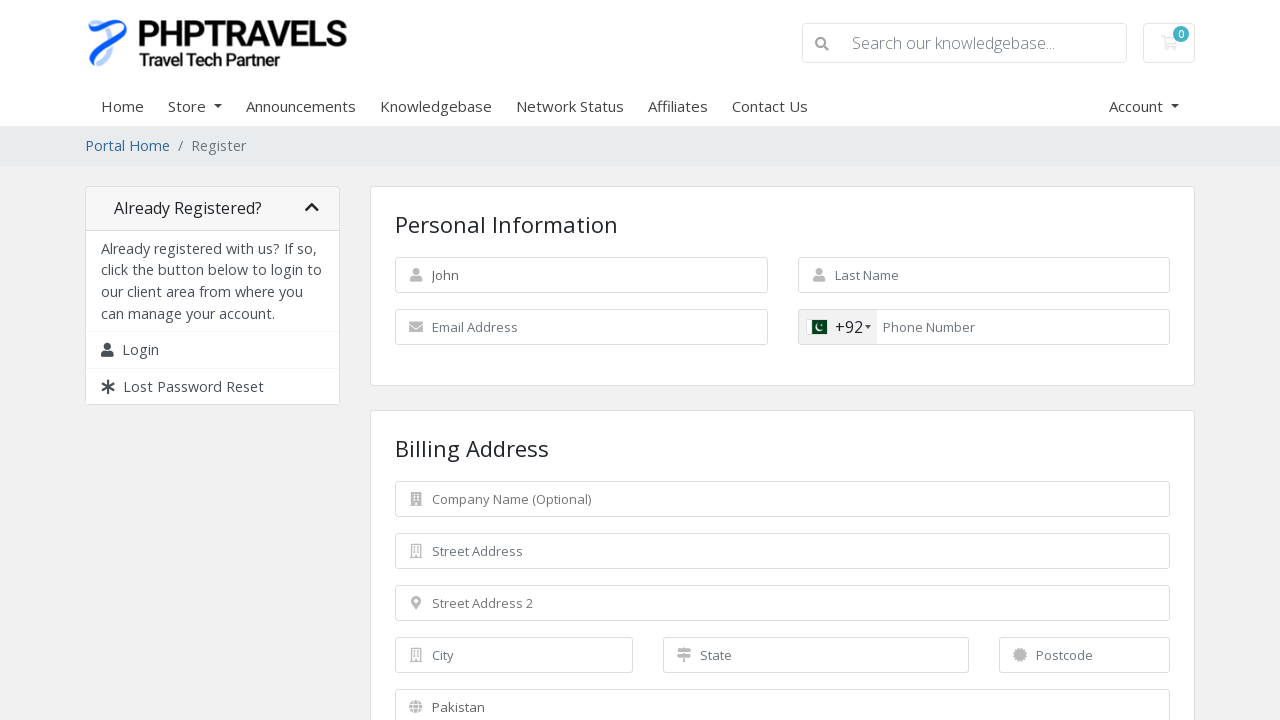

Filled last name field with 'Doe' on #inputLastName
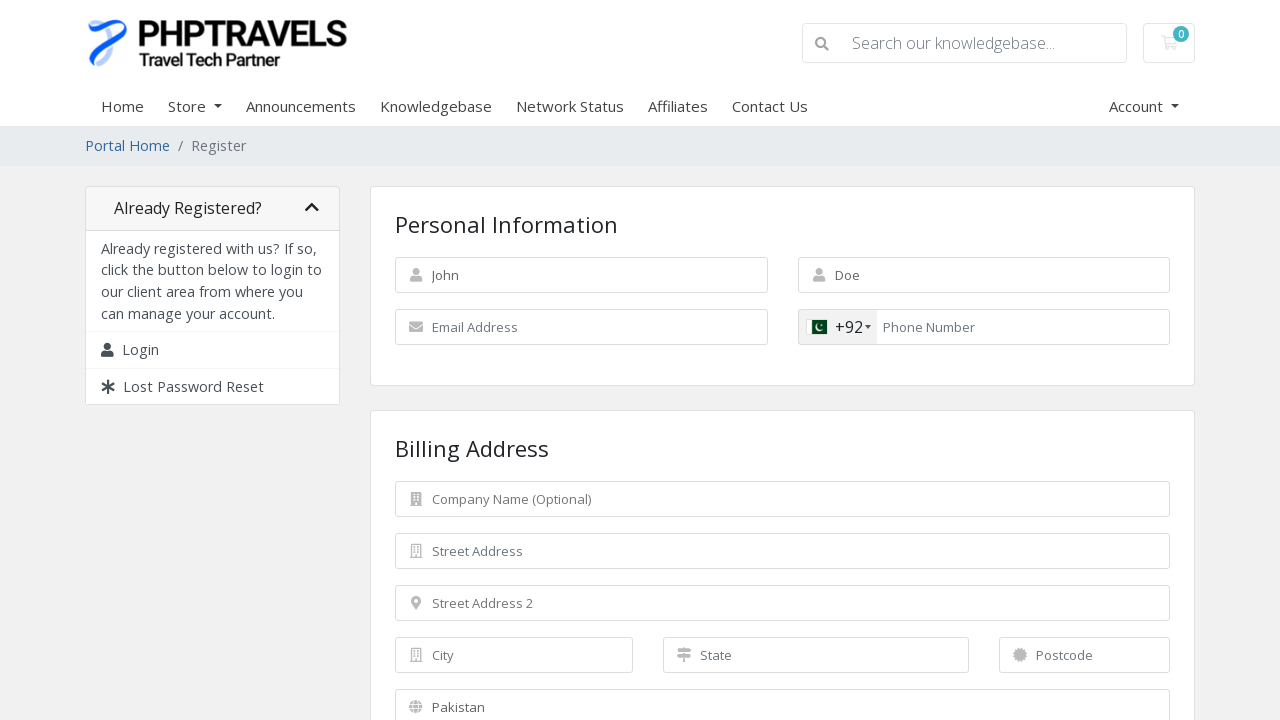

Filled email field with 'testuser7842@example.com' on input[name='email']
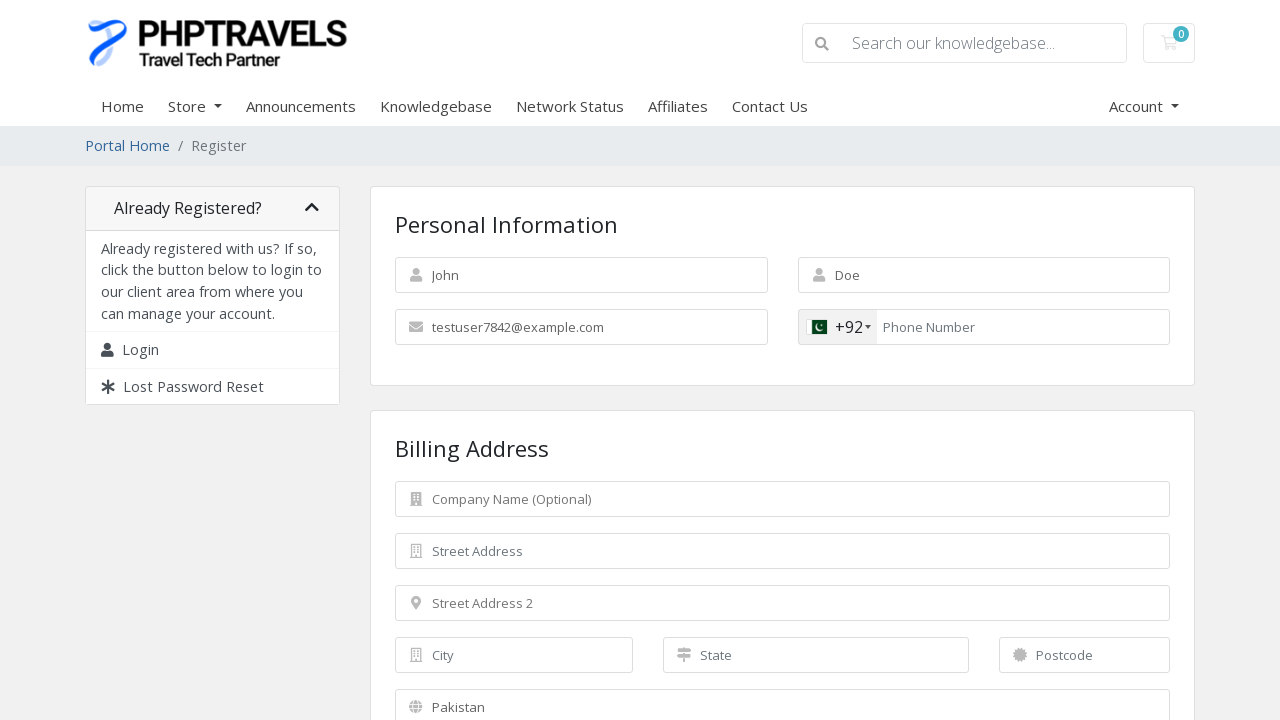

Clicked phone country code selector at (842, 327) on .selected-dial-code
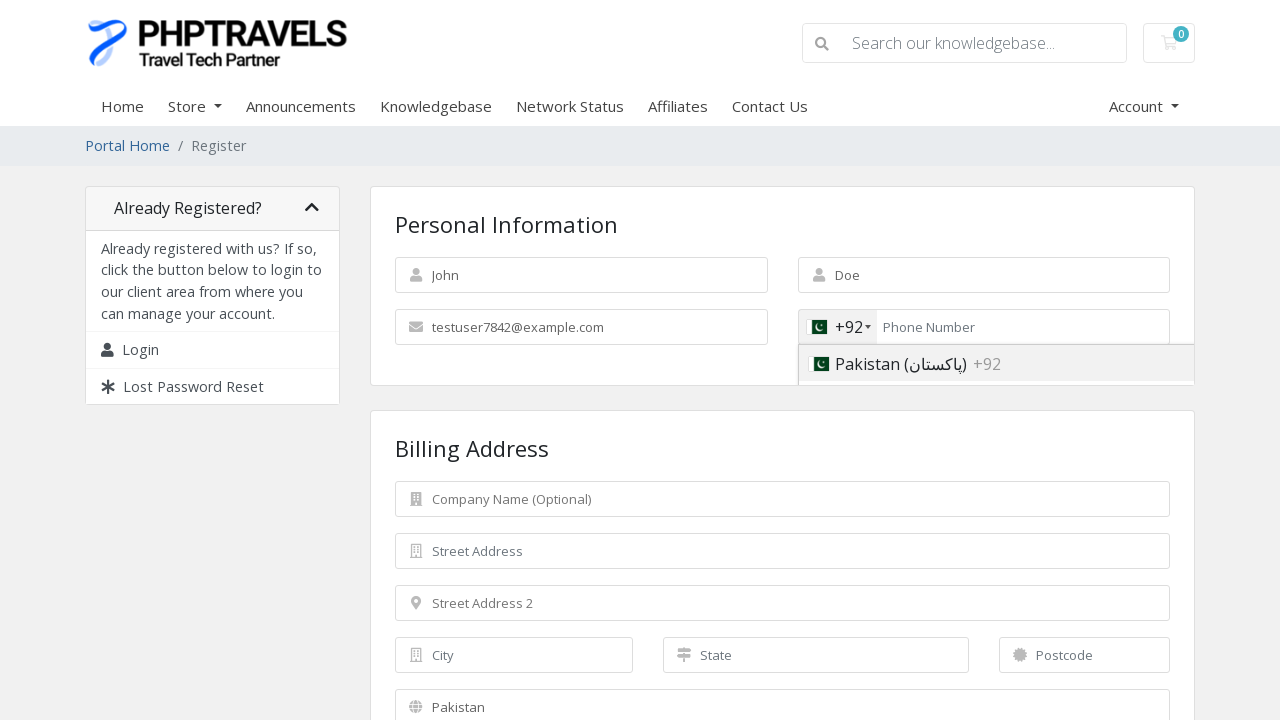

Selected France from country list for phone number at (860, 285) on span.country-name:has-text('France')
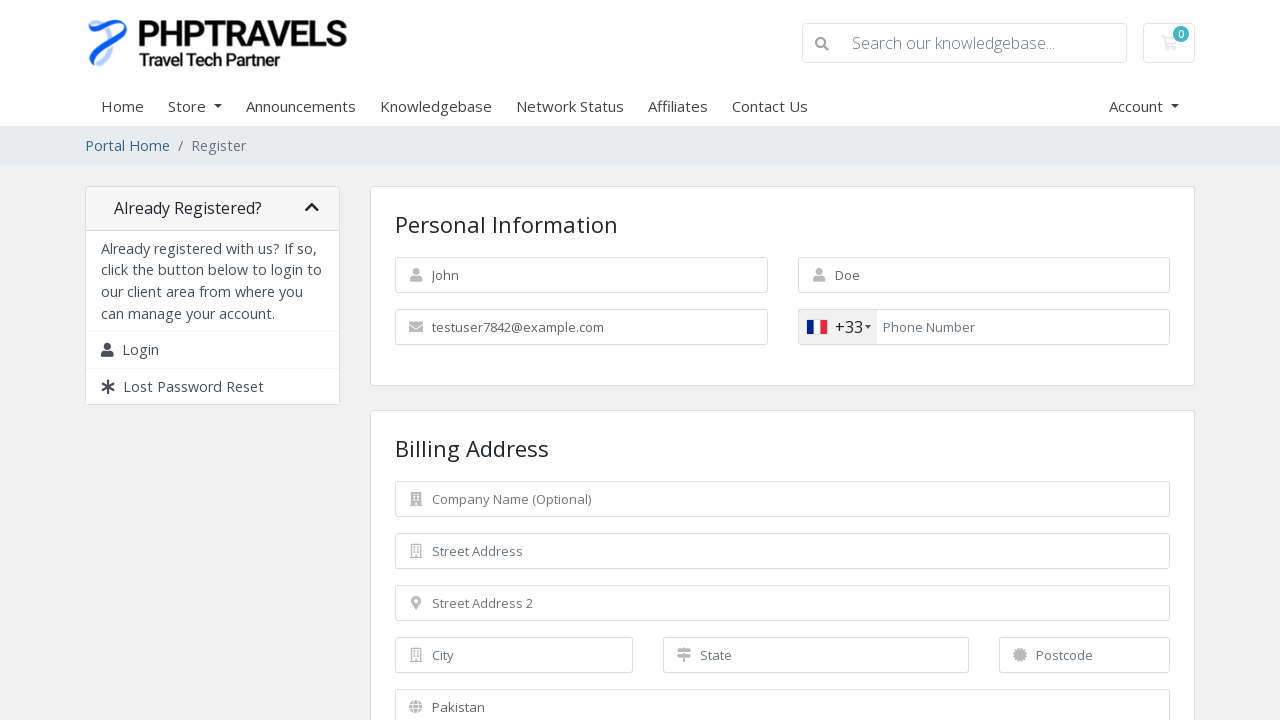

Filled phone number field with '0612345678' on input[placeholder='Phone Number']
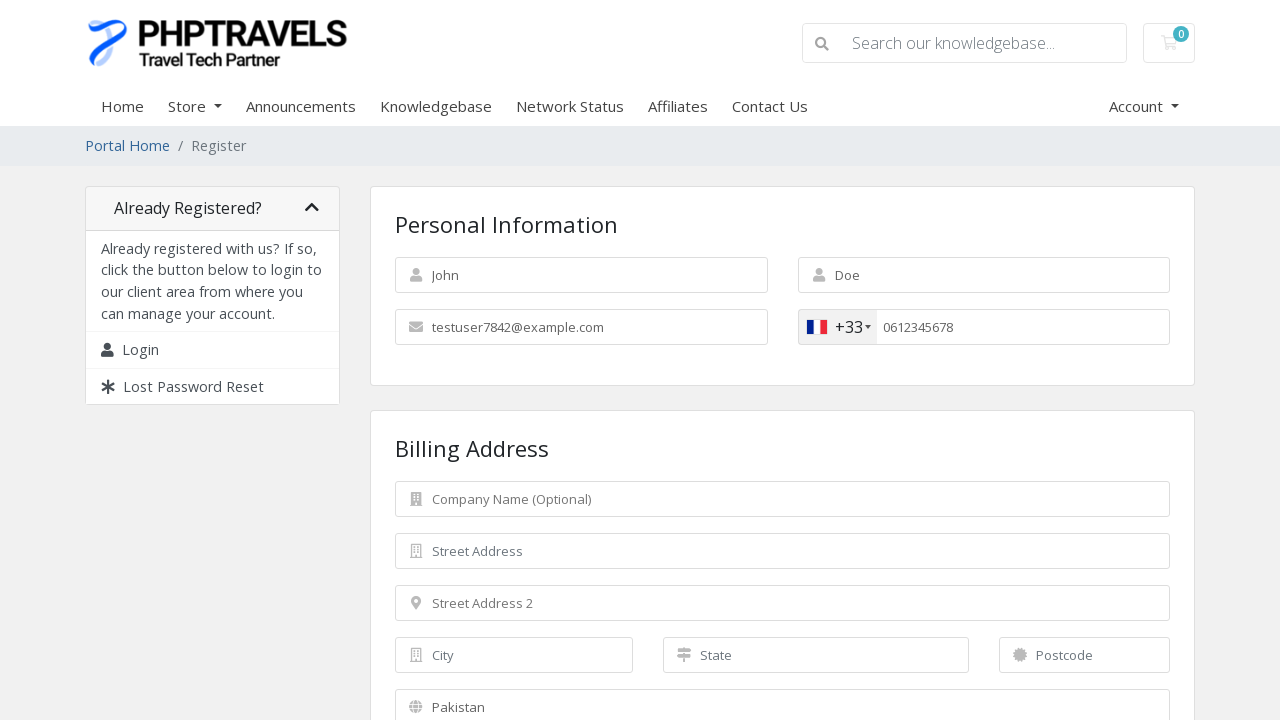

Filled company name field with 'Test Company Ltd' on input[name='companyname']
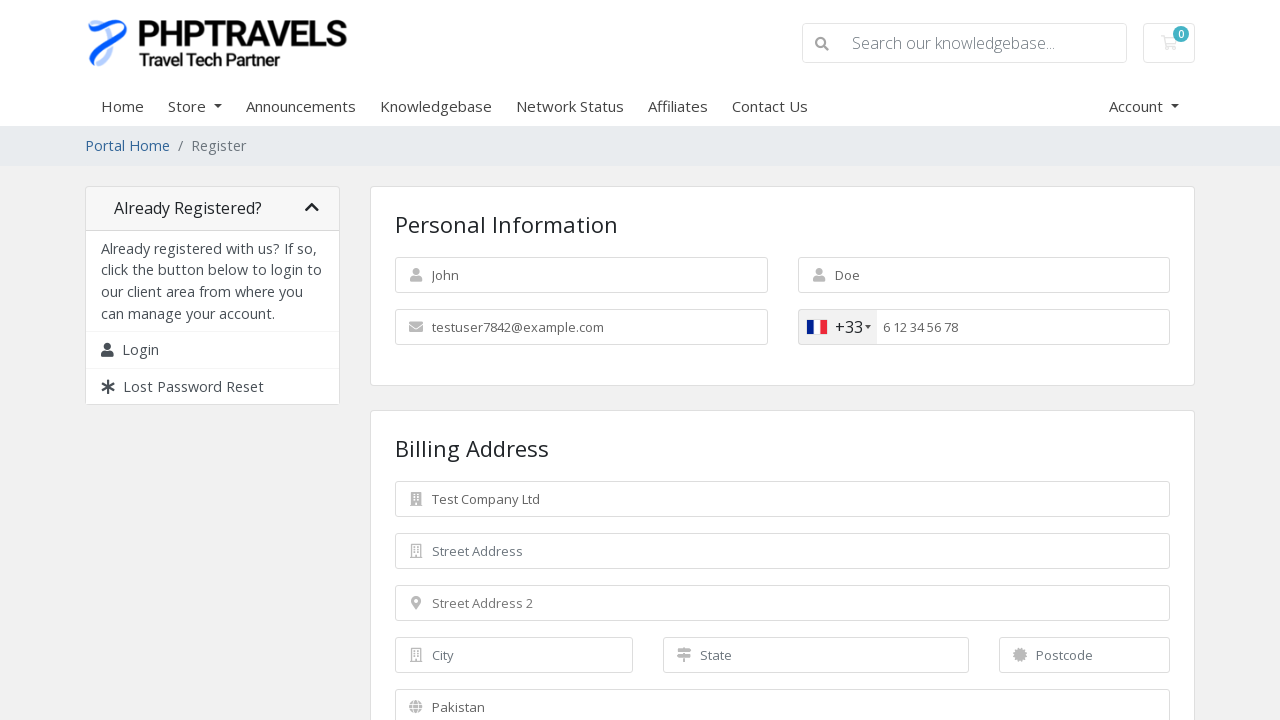

Clicked country dropdown at (782, 702) on #inputCountry
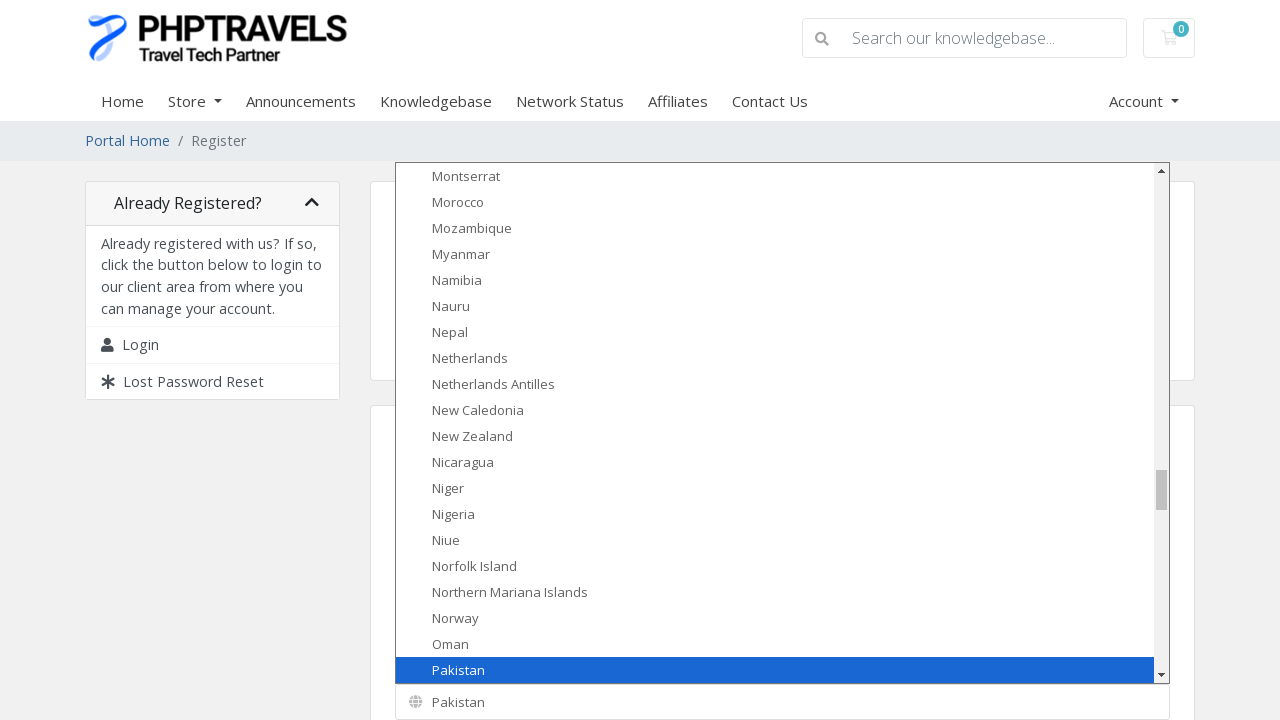

Selected France from country dropdown on #inputCountry
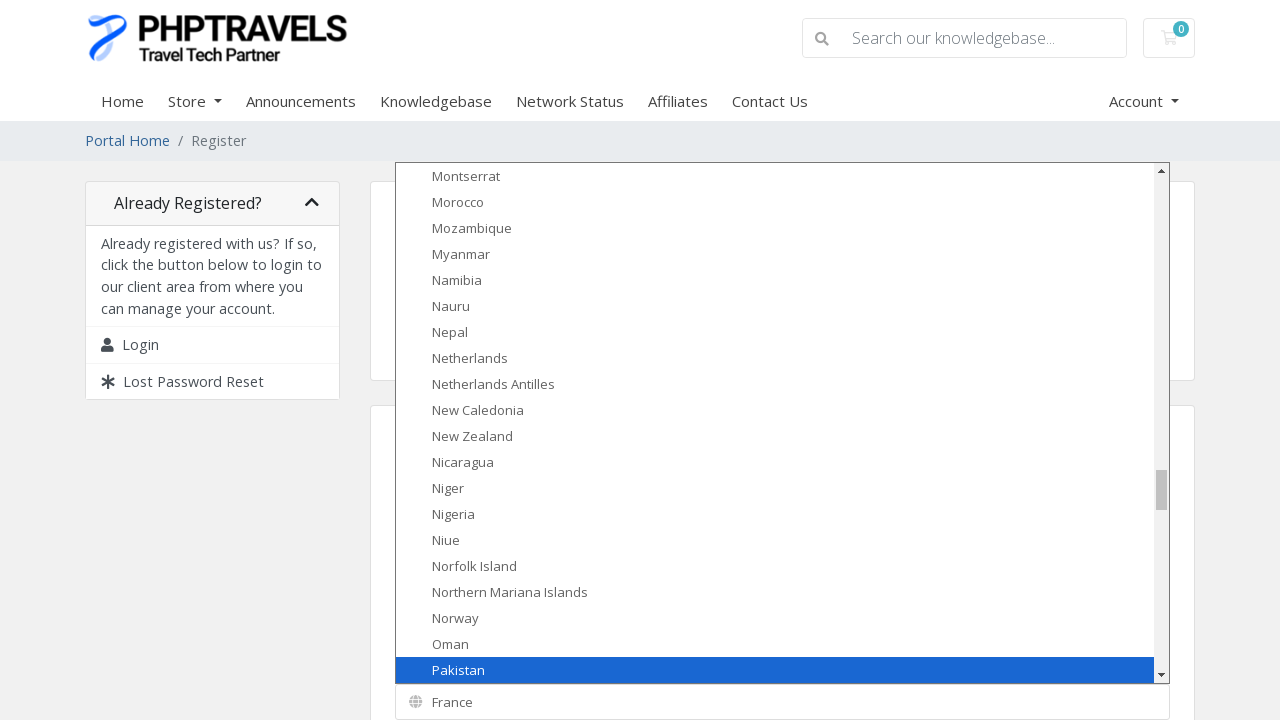

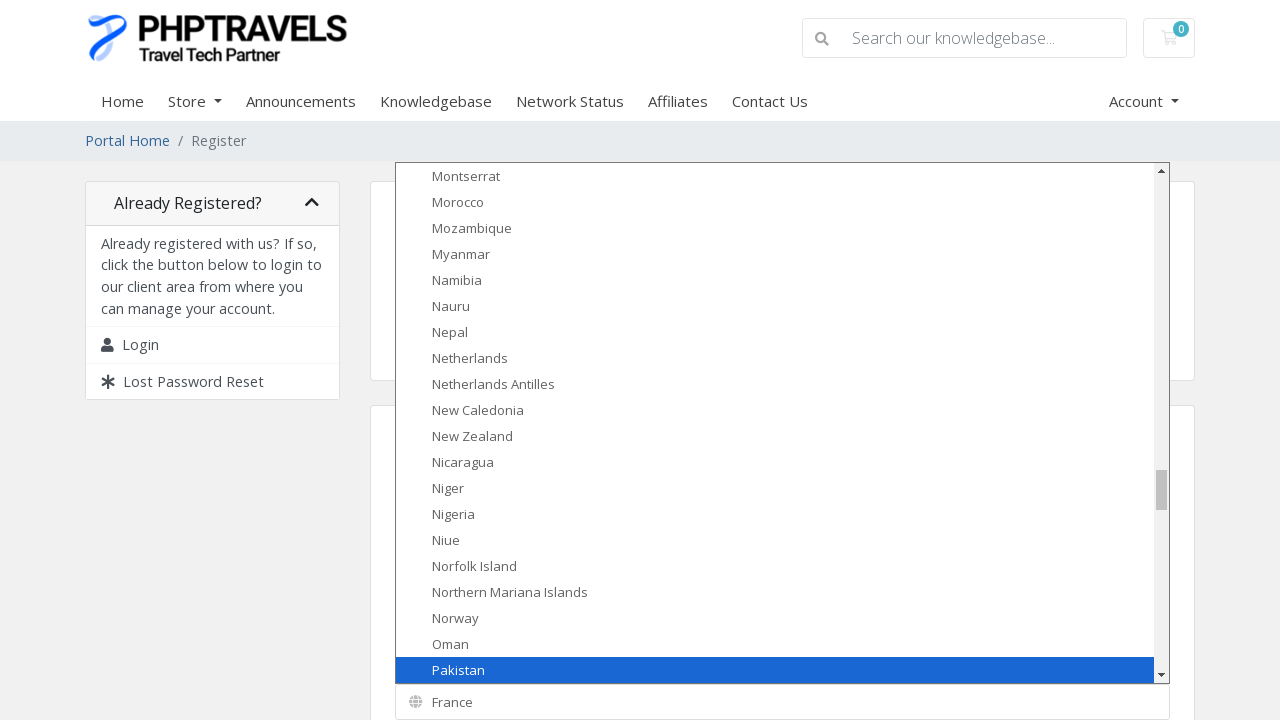